Tests Exit Intent with looping, repeatedly triggering and closing the exit intent modal

Starting URL: https://the-internet.herokuapp.com

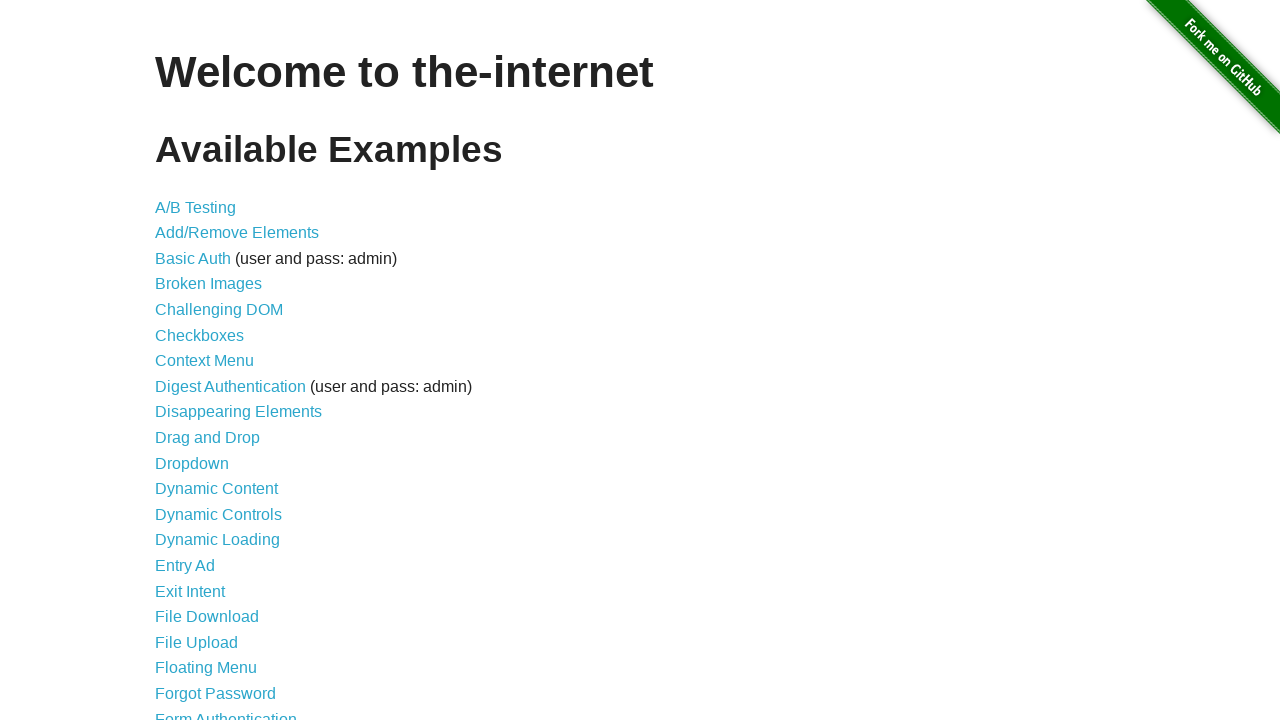

Clicked on Exit Intent link at (190, 591) on internal:role=link[name="Exit Intent"i]
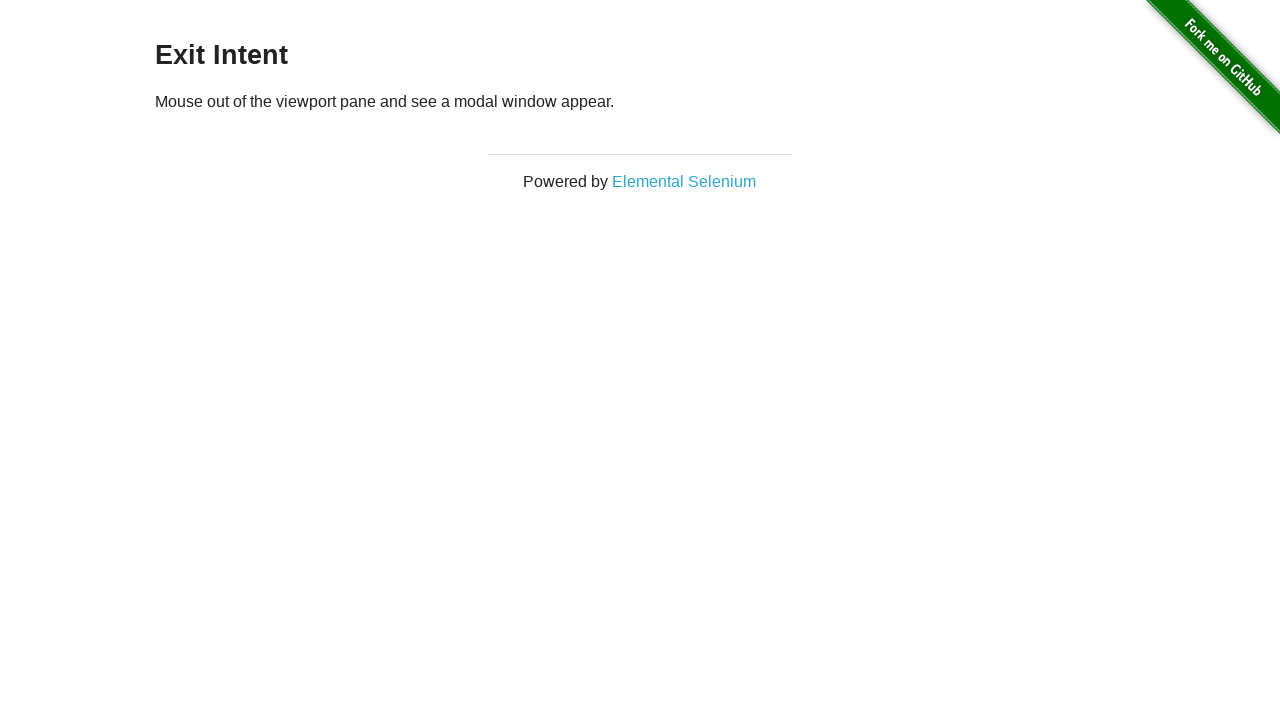

Retrieved viewport size
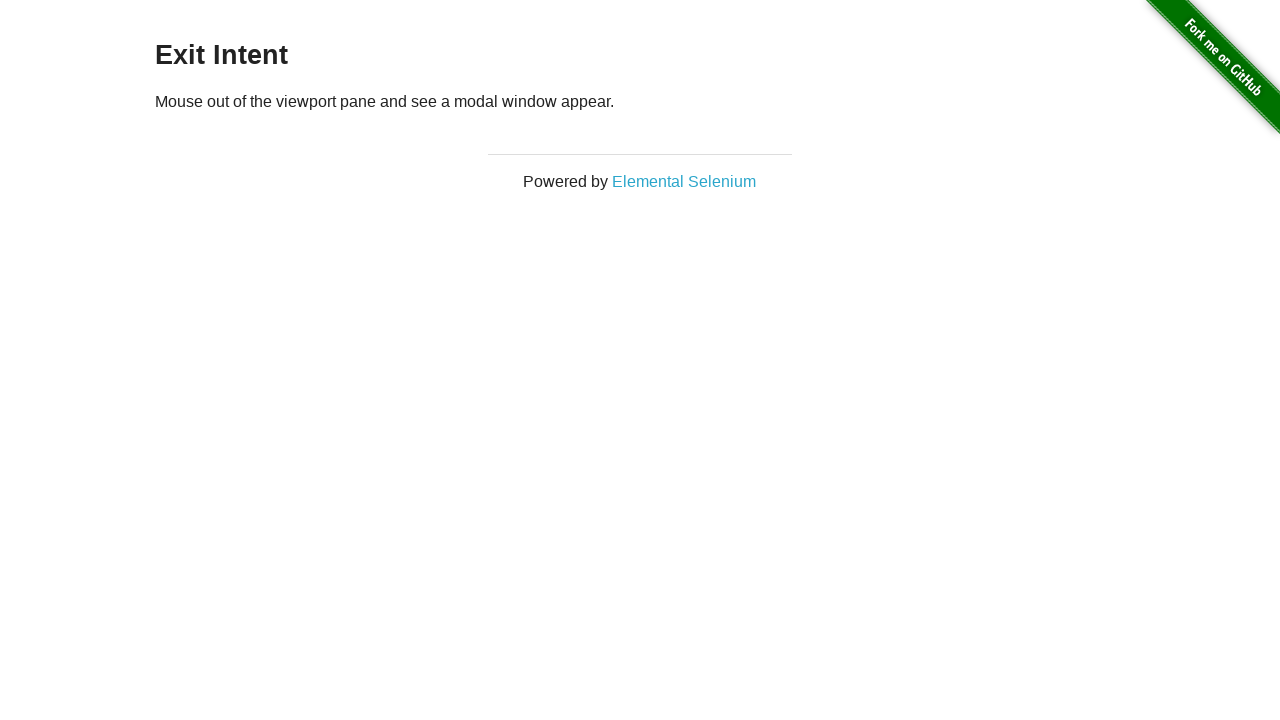

Wait for page load state (attempt 1)
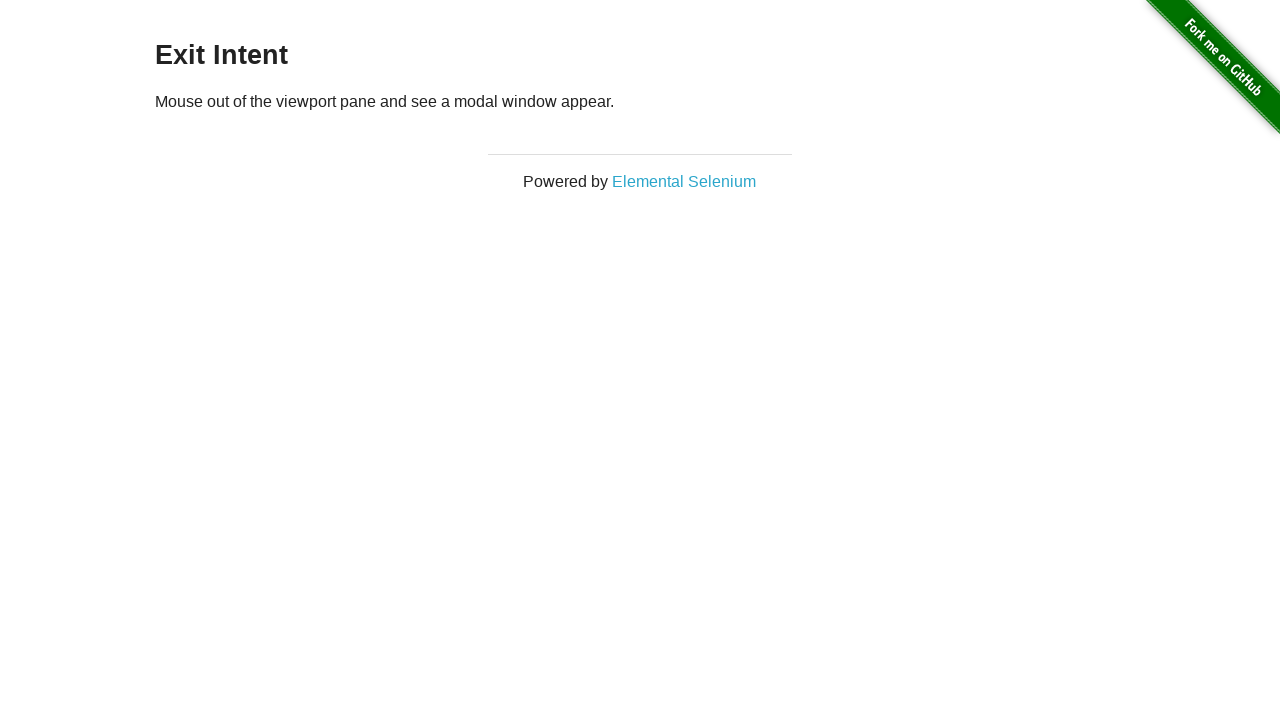

Waited 1000ms for modal to appear
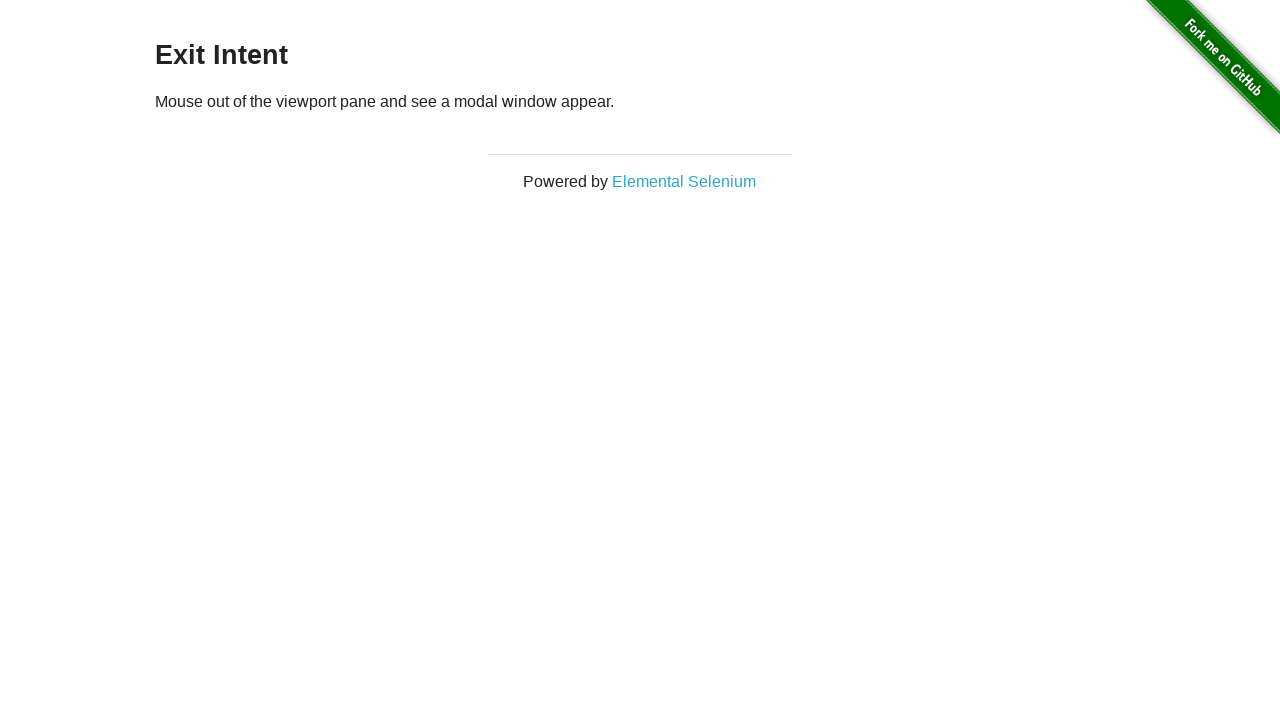

Moved mouse to trigger exit intent modal at (640, -50)
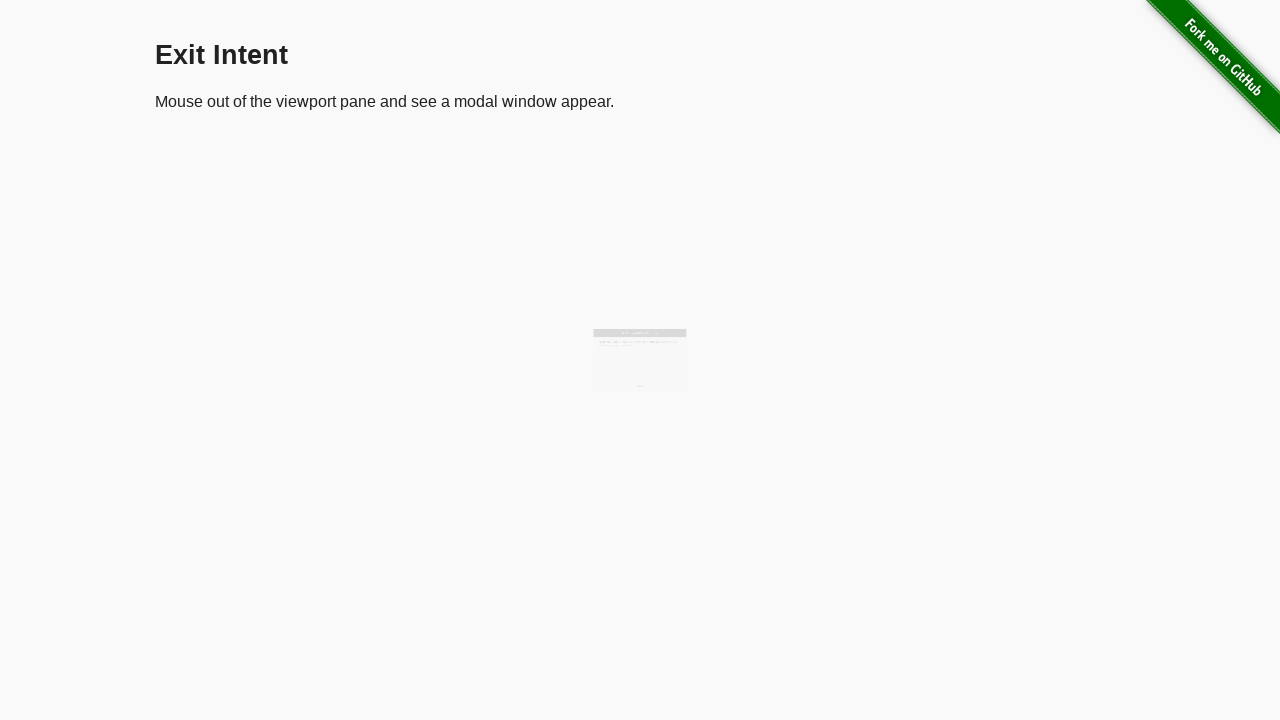

Located close button in modal footer
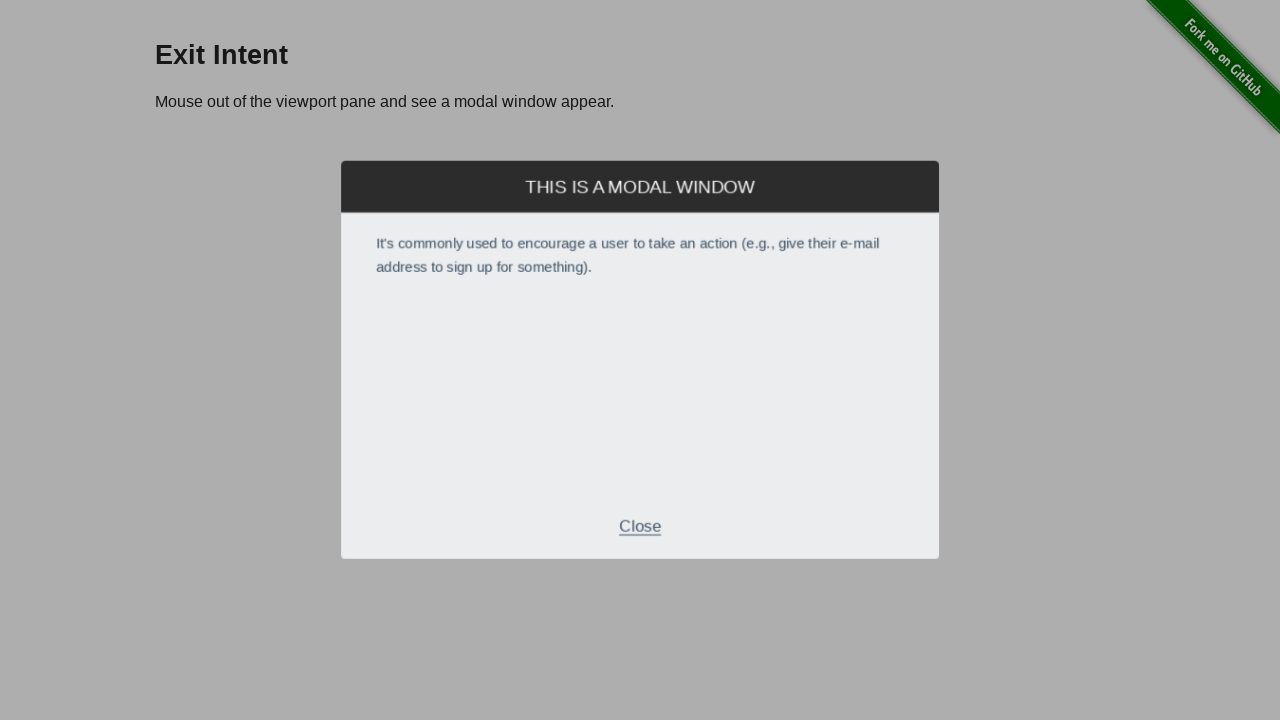

Clicked close button to dismiss exit intent modal at (640, 527) on xpath=//div[@class='modal-footer']//p[text()='Close']
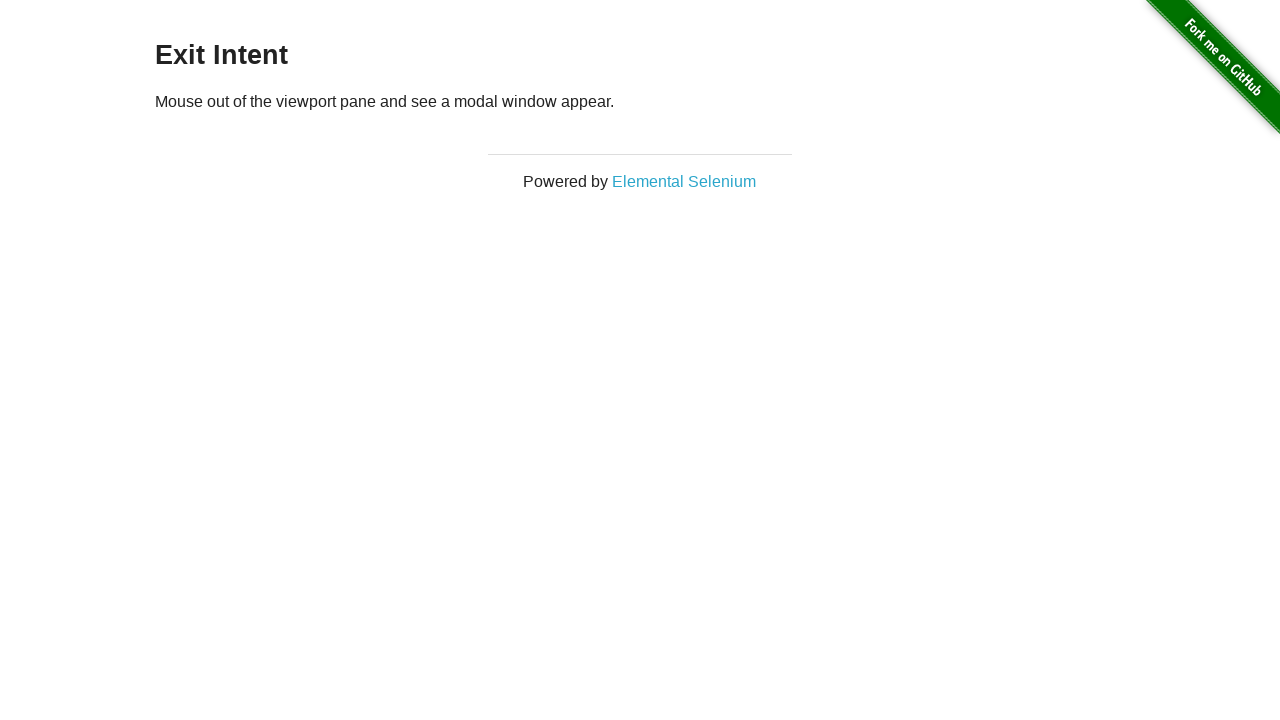

Reloaded page to reset for next loop iteration
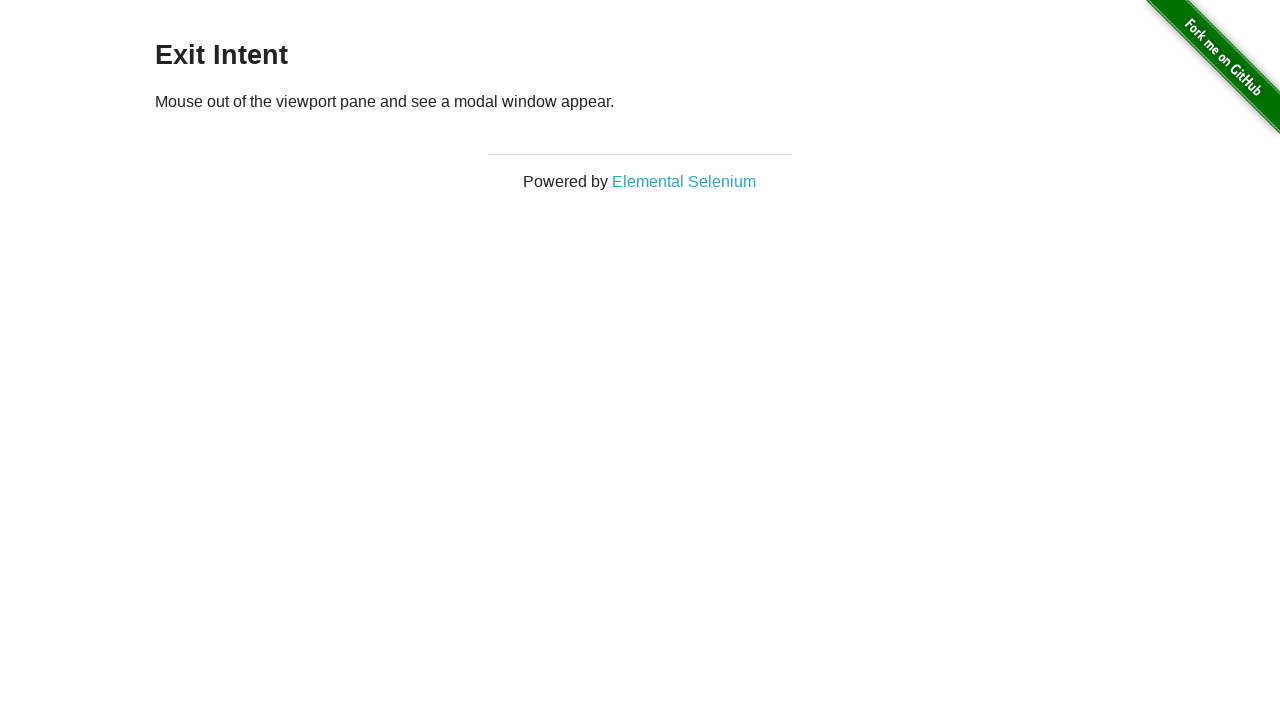

Wait for page load state (attempt 2)
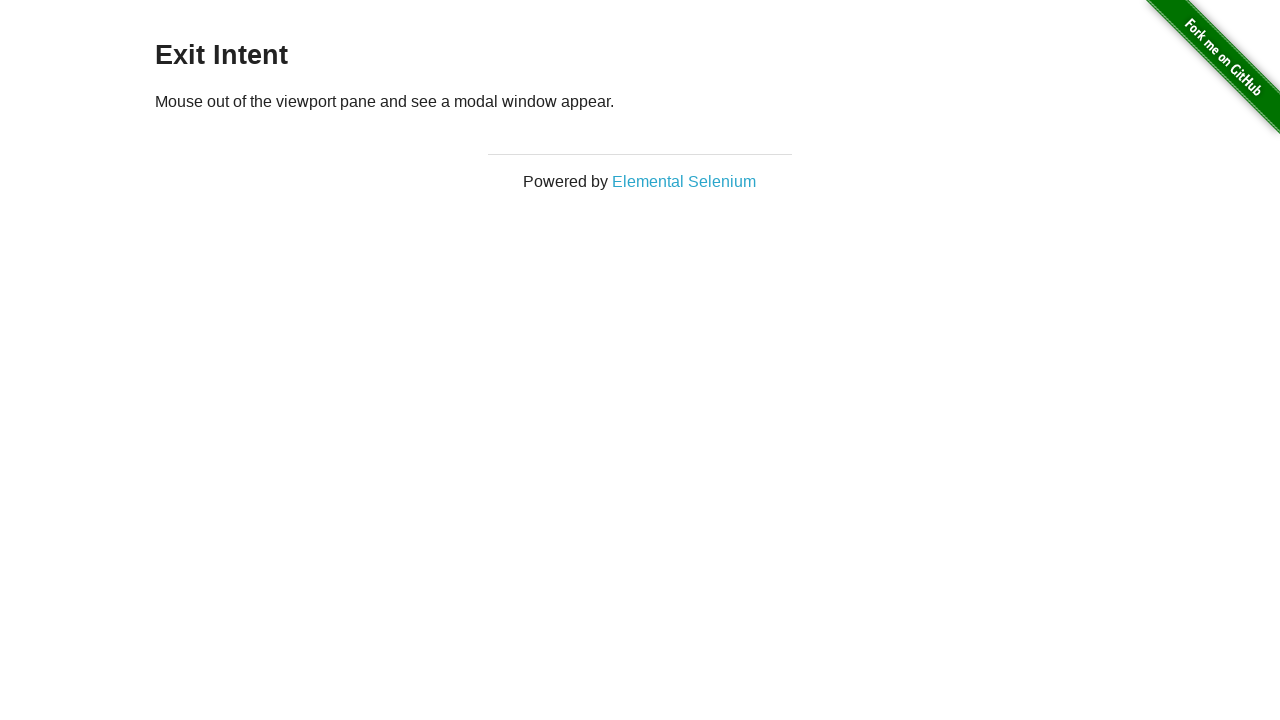

Waited 1000ms for modal to appear
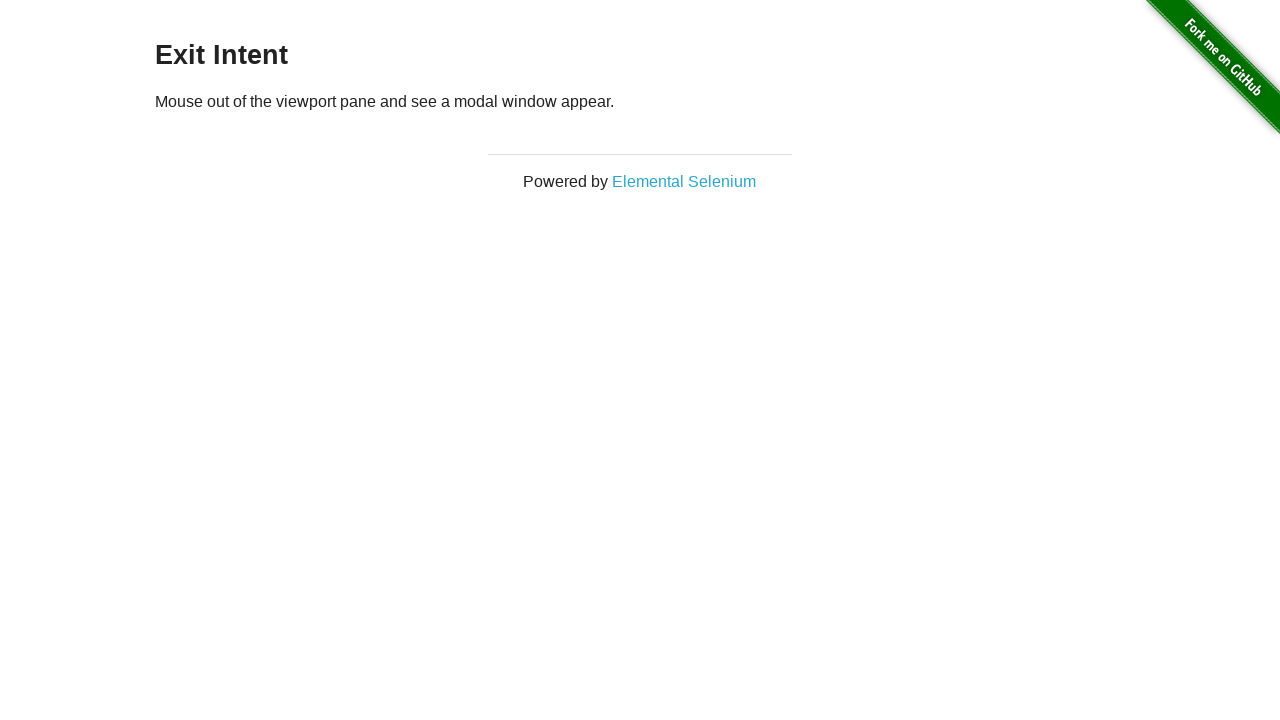

Moved mouse to trigger exit intent modal at (640, -50)
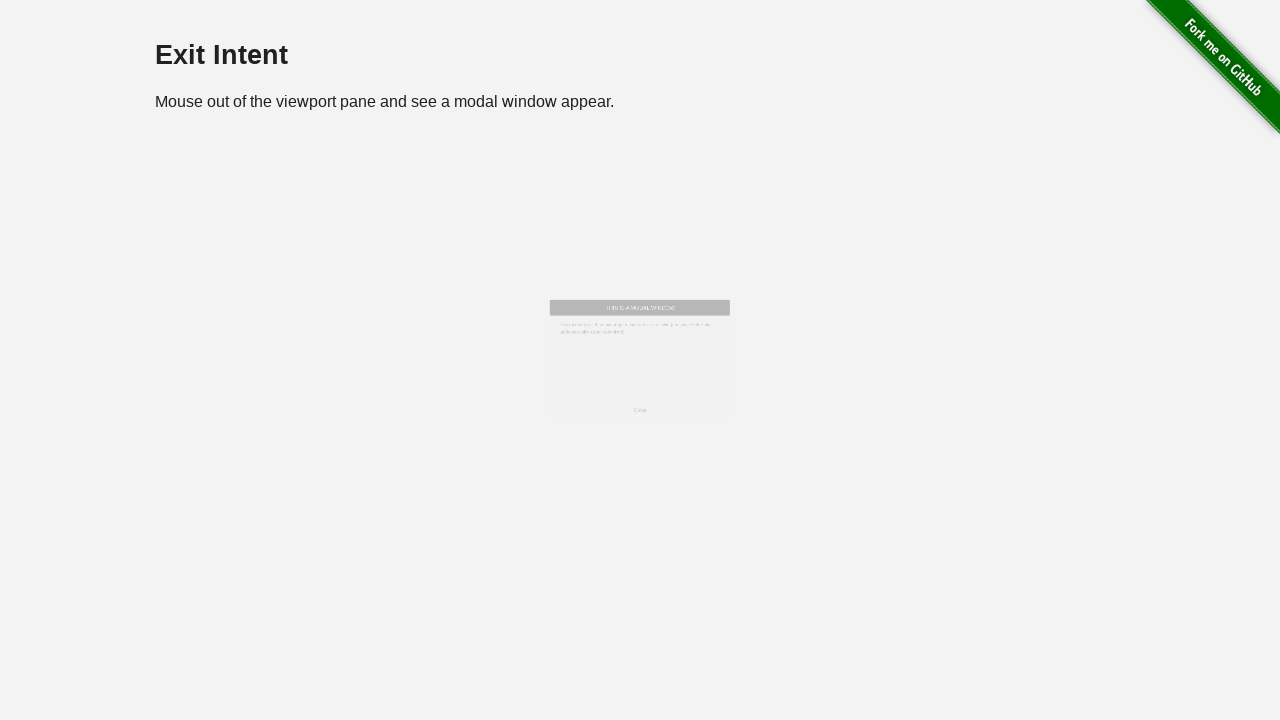

Located close button in modal footer
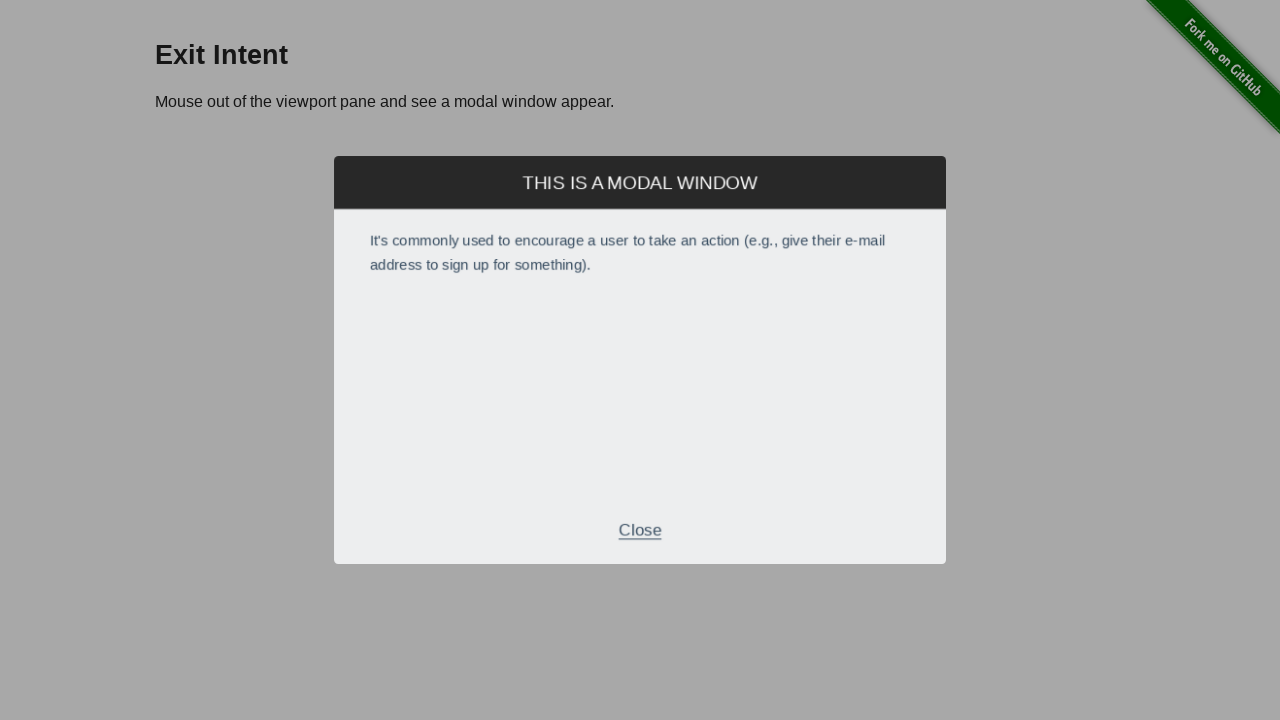

Clicked close button to dismiss exit intent modal at (640, 527) on xpath=//div[@class='modal-footer']//p[text()='Close']
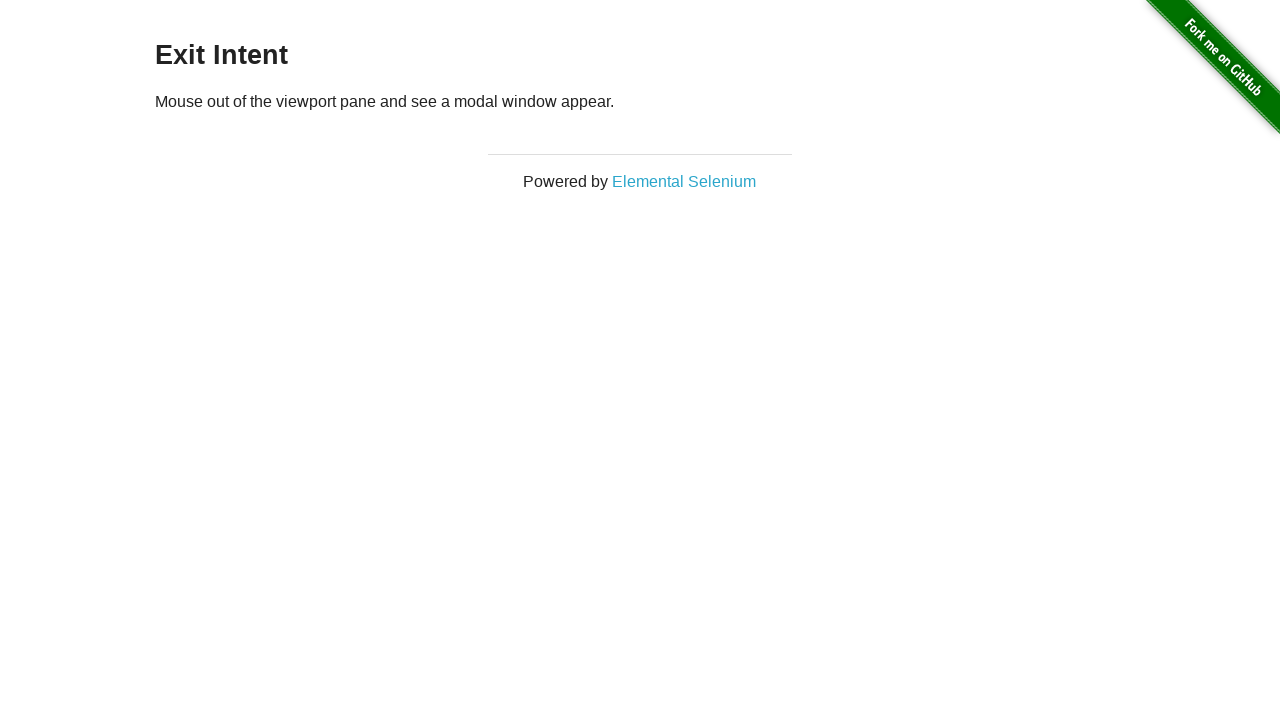

Reloaded page to reset for next loop iteration
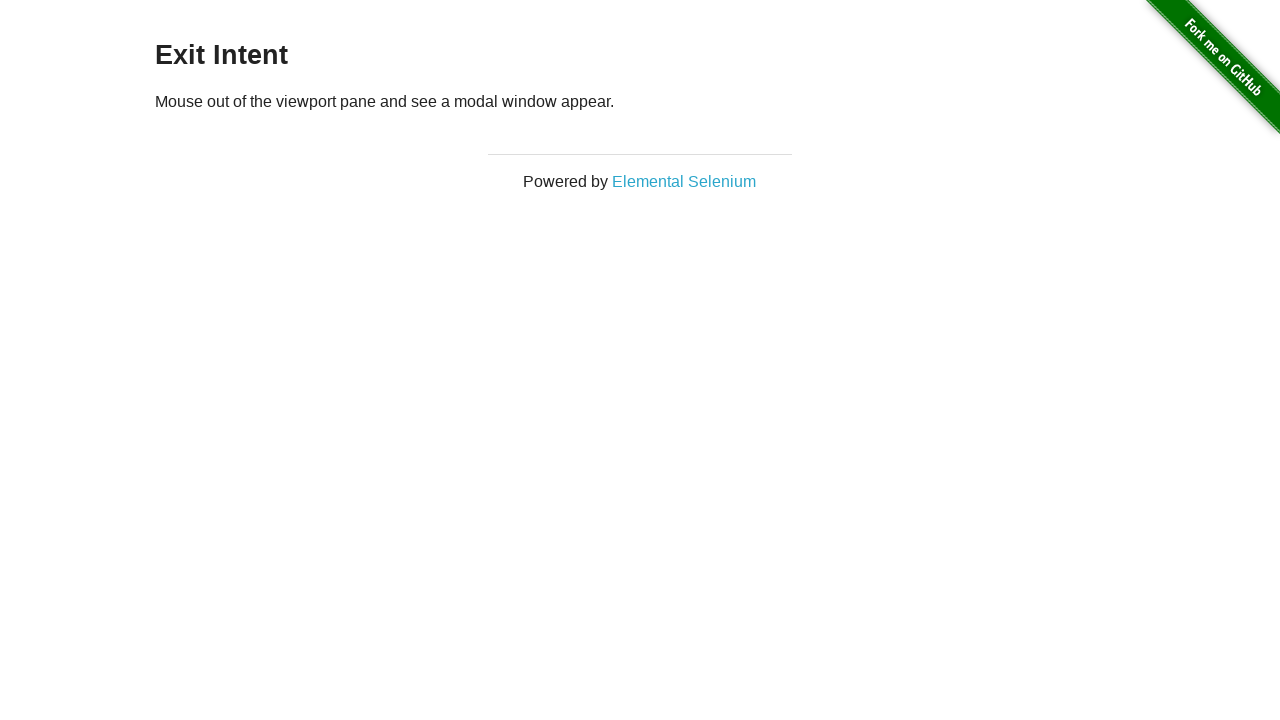

Wait for page load state (attempt 3)
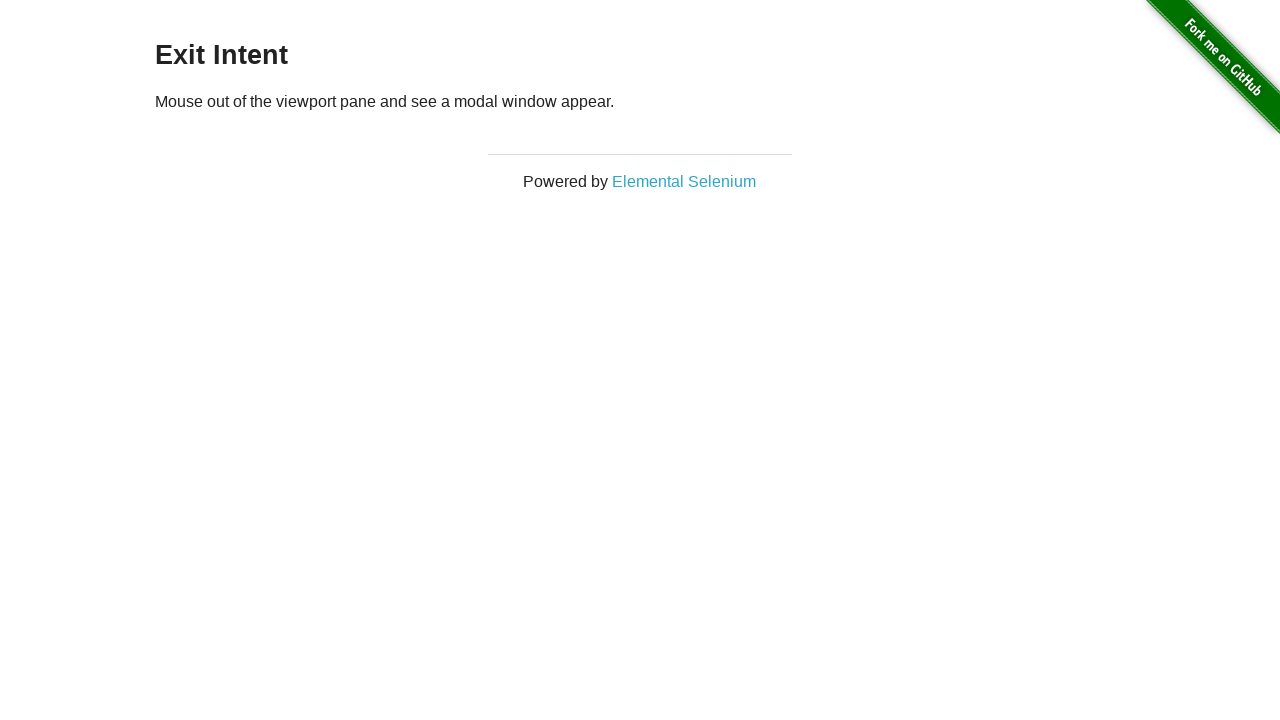

Waited 1000ms for modal to appear
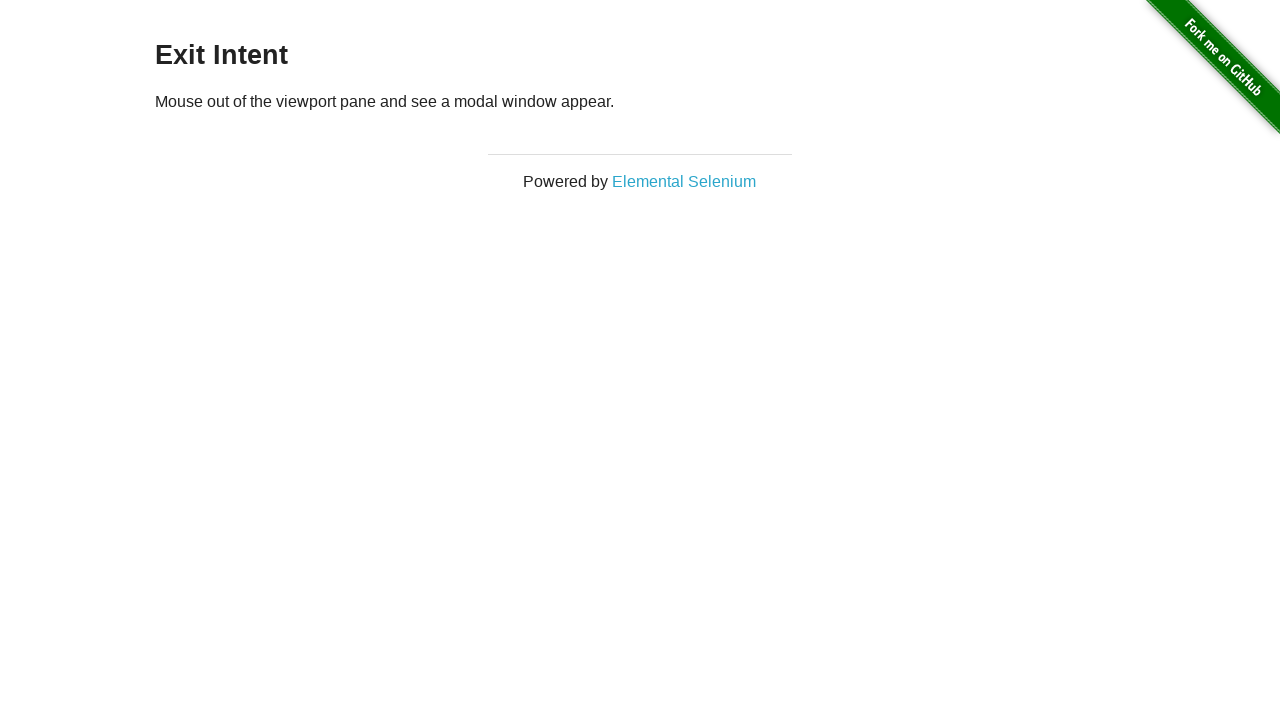

Moved mouse to trigger exit intent modal at (640, -50)
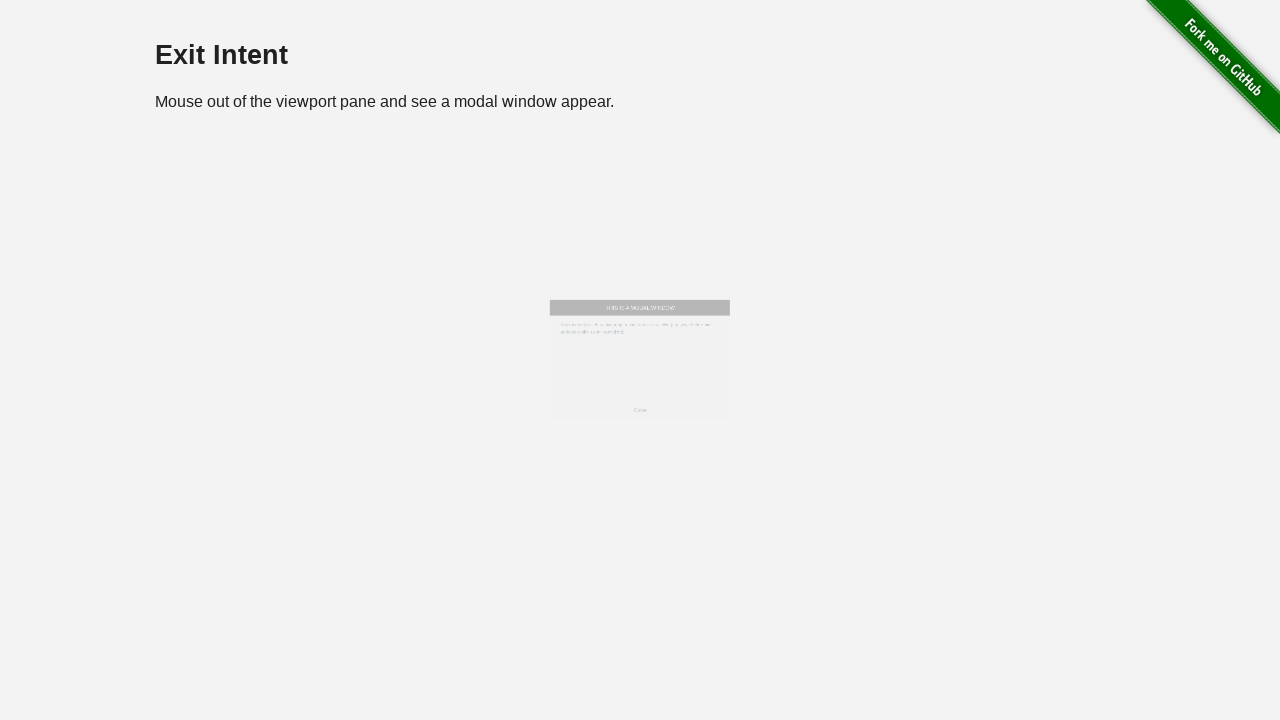

Located close button in modal footer
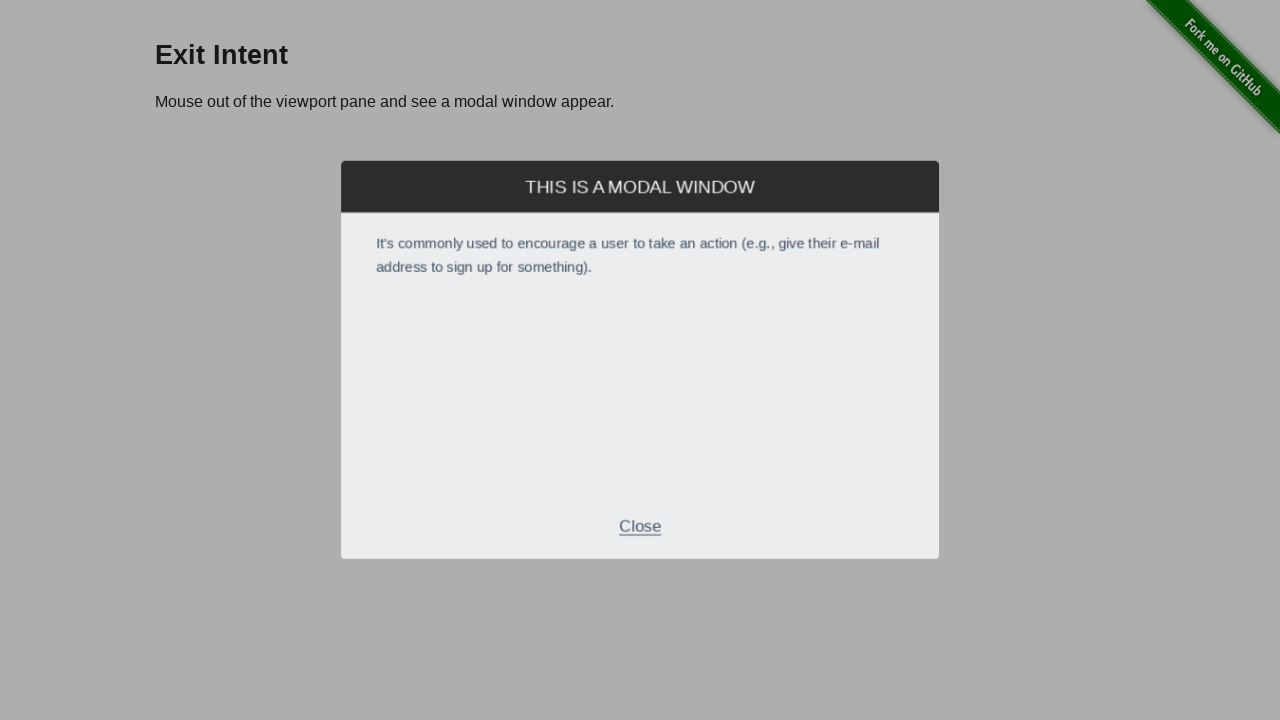

Clicked close button to dismiss exit intent modal at (640, 527) on xpath=//div[@class='modal-footer']//p[text()='Close']
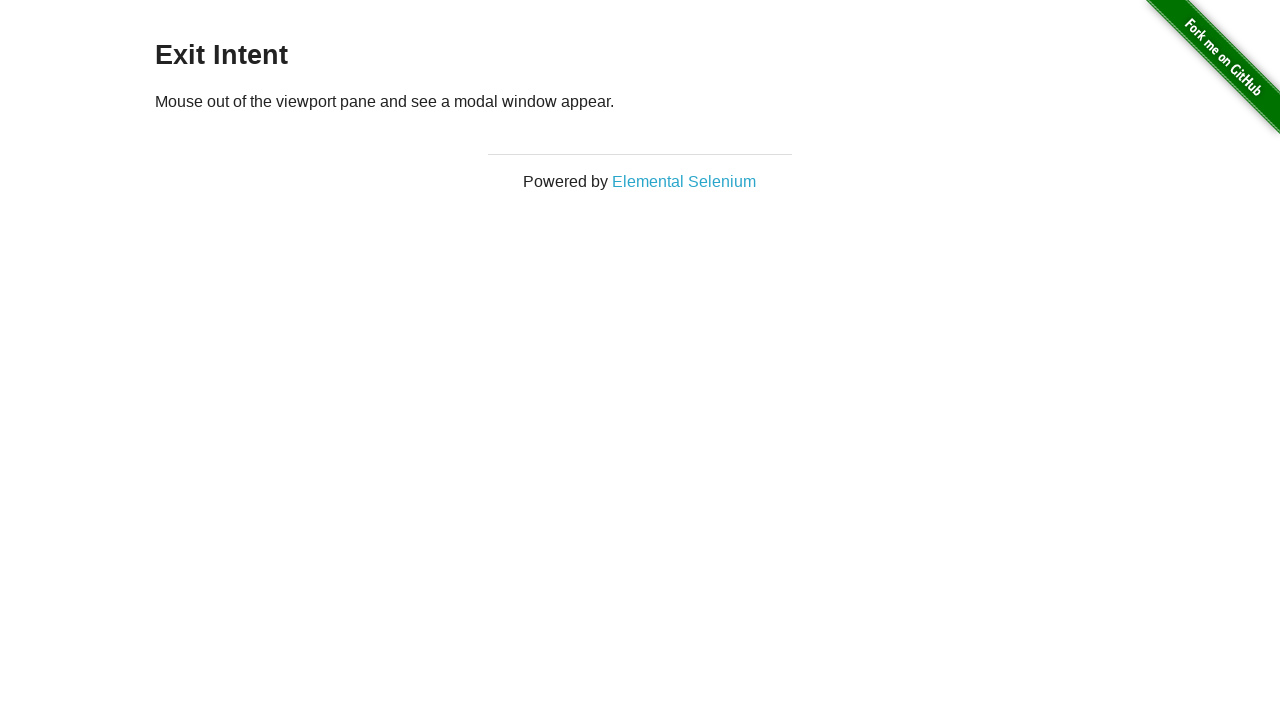

Reloaded page to reset for next loop iteration
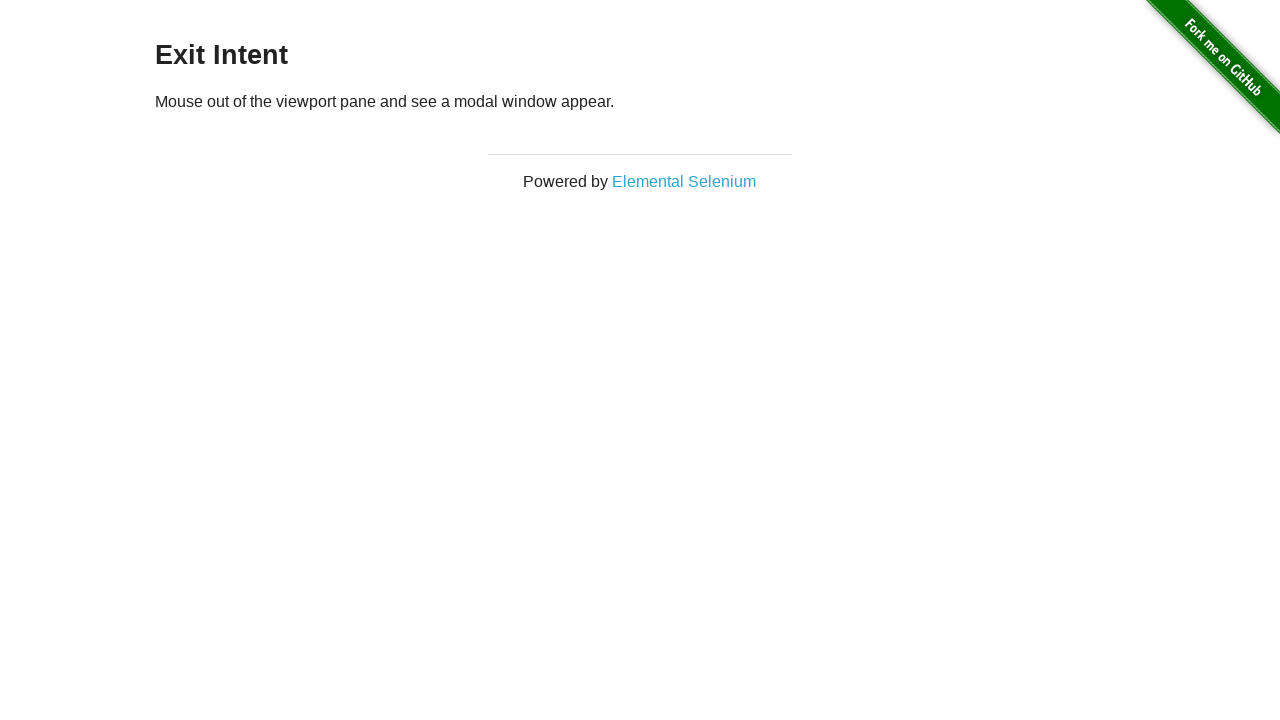

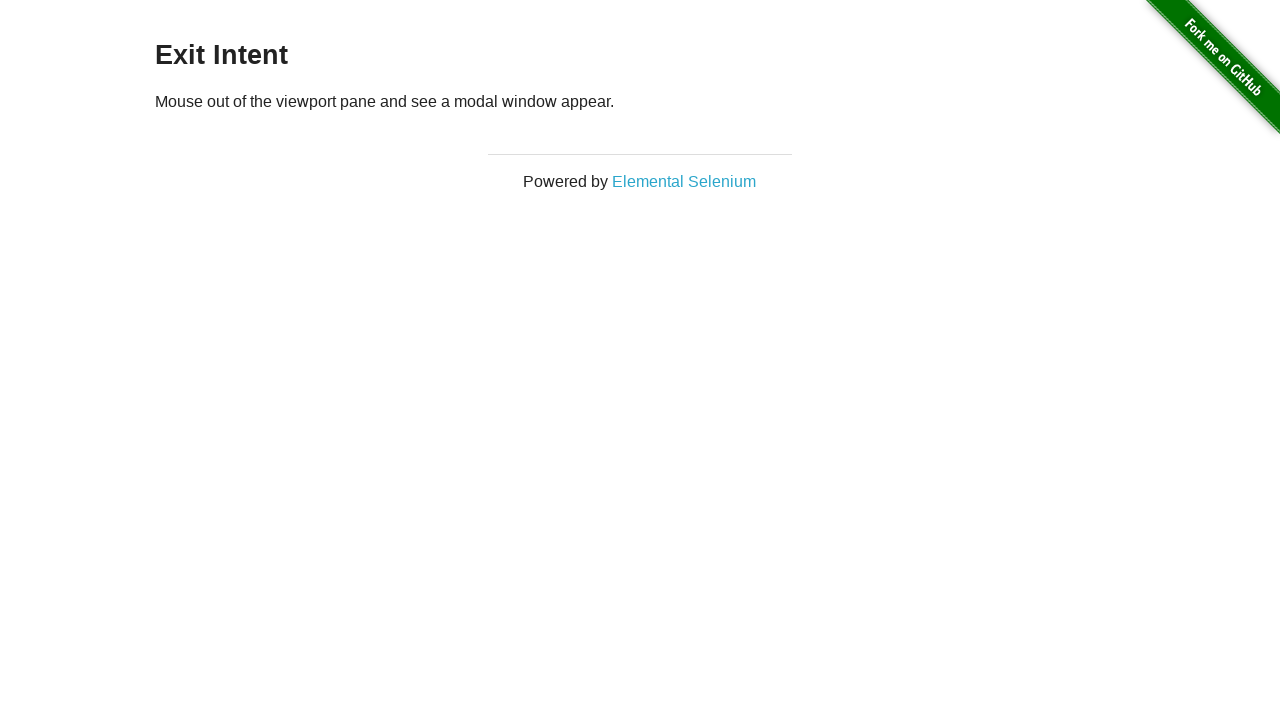